Navigates to a simple form page and clicks the submit button to test basic form submission functionality.

Starting URL: http://suninjuly.github.io/simple_form_find_task.html

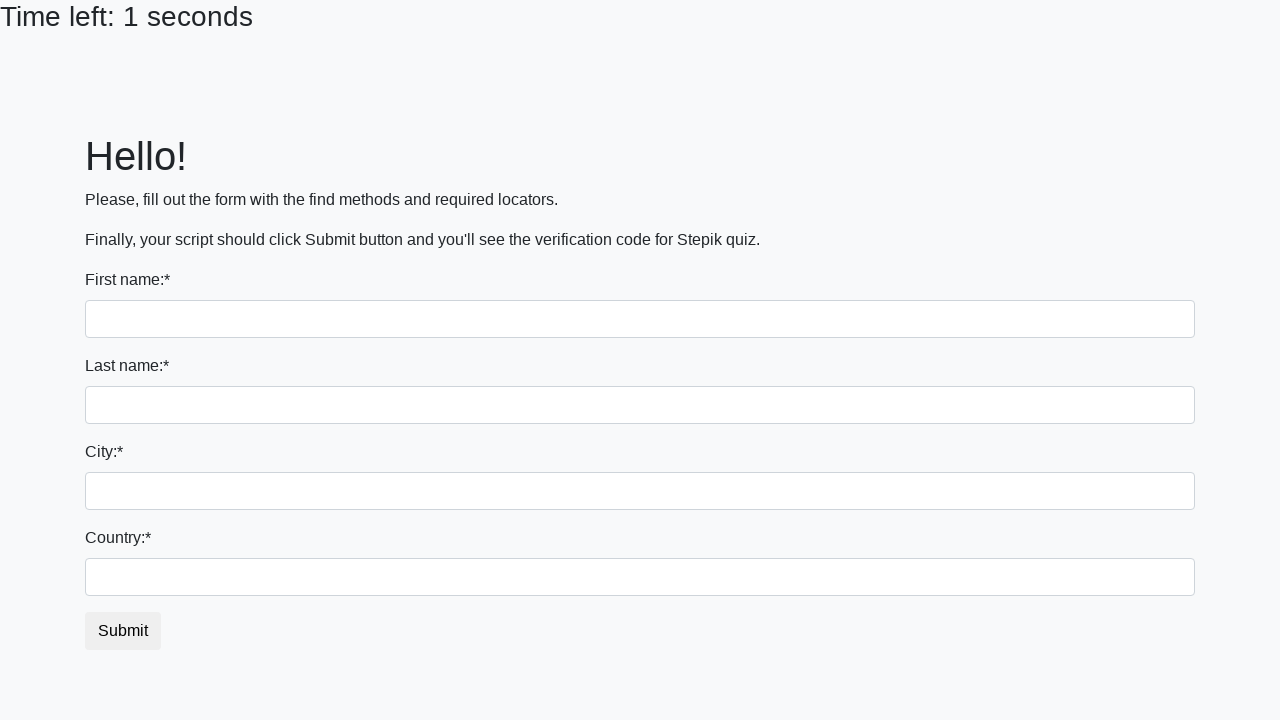

Submit button became visible on the form
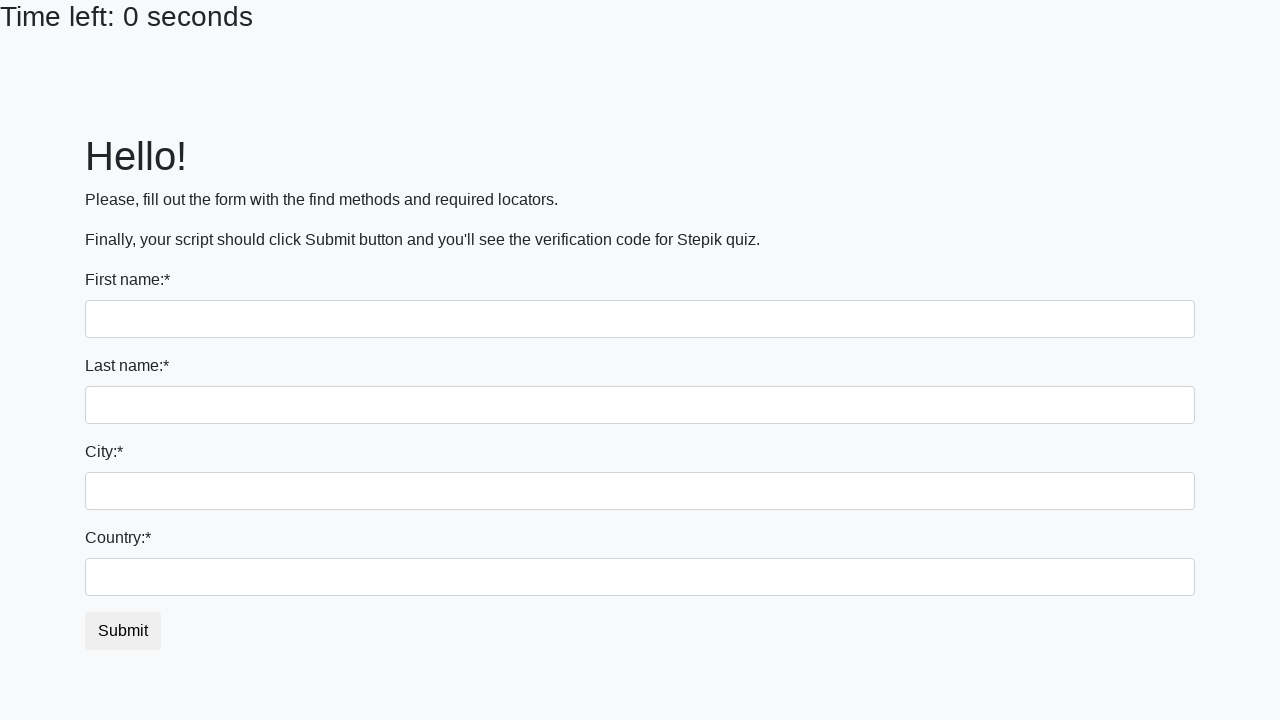

Clicked the submit button to test form submission at (123, 631) on #submit_button
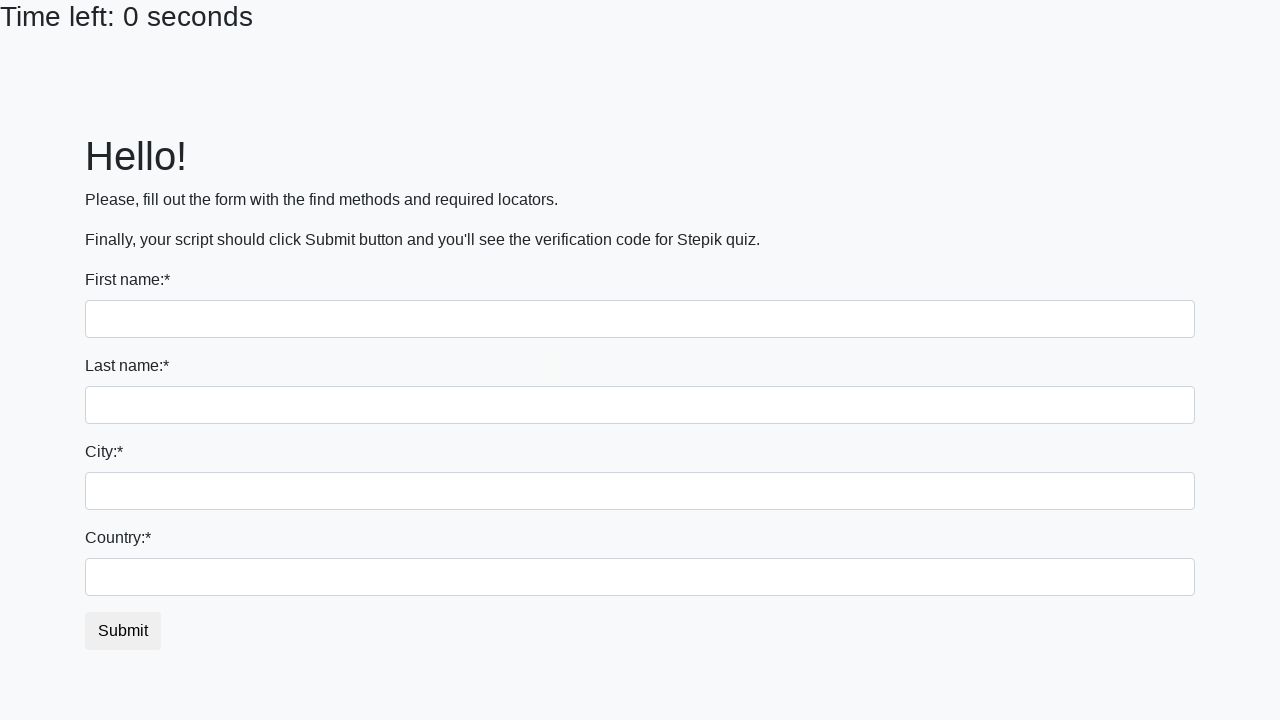

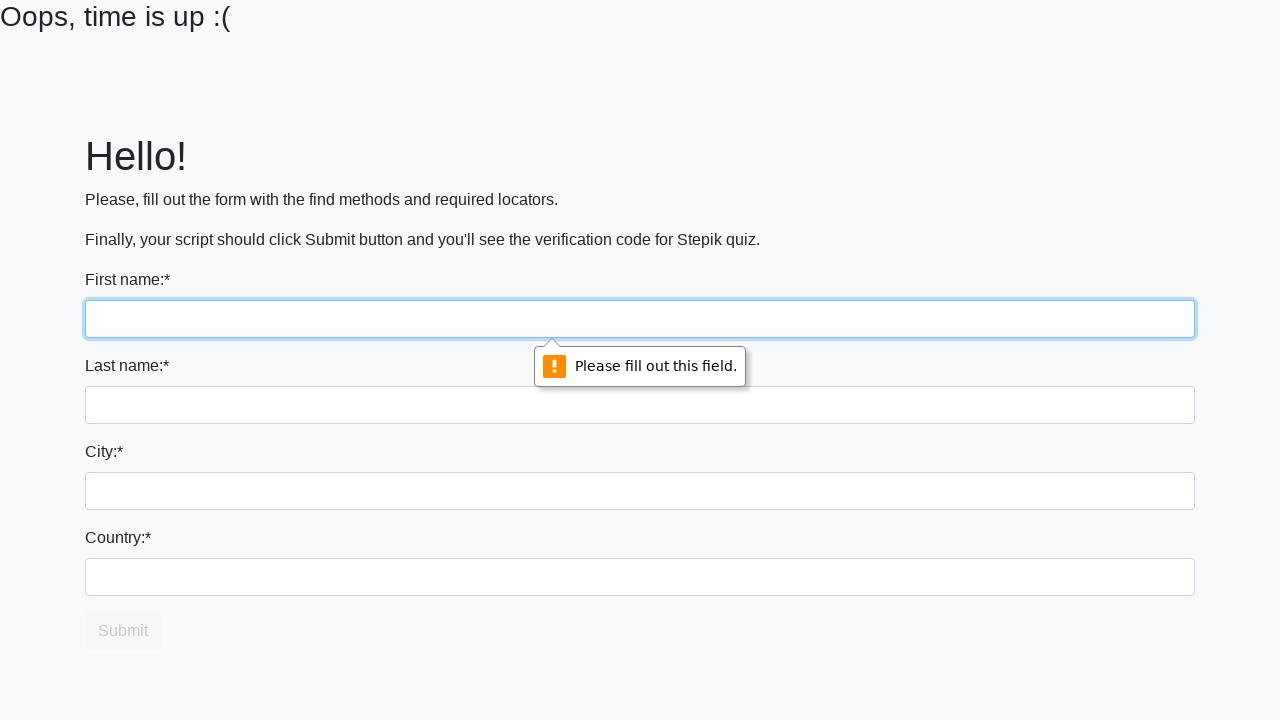